Tests the forgot password form by entering an email address and submitting the form

Starting URL: https://the-internet.herokuapp.com/forgot_password

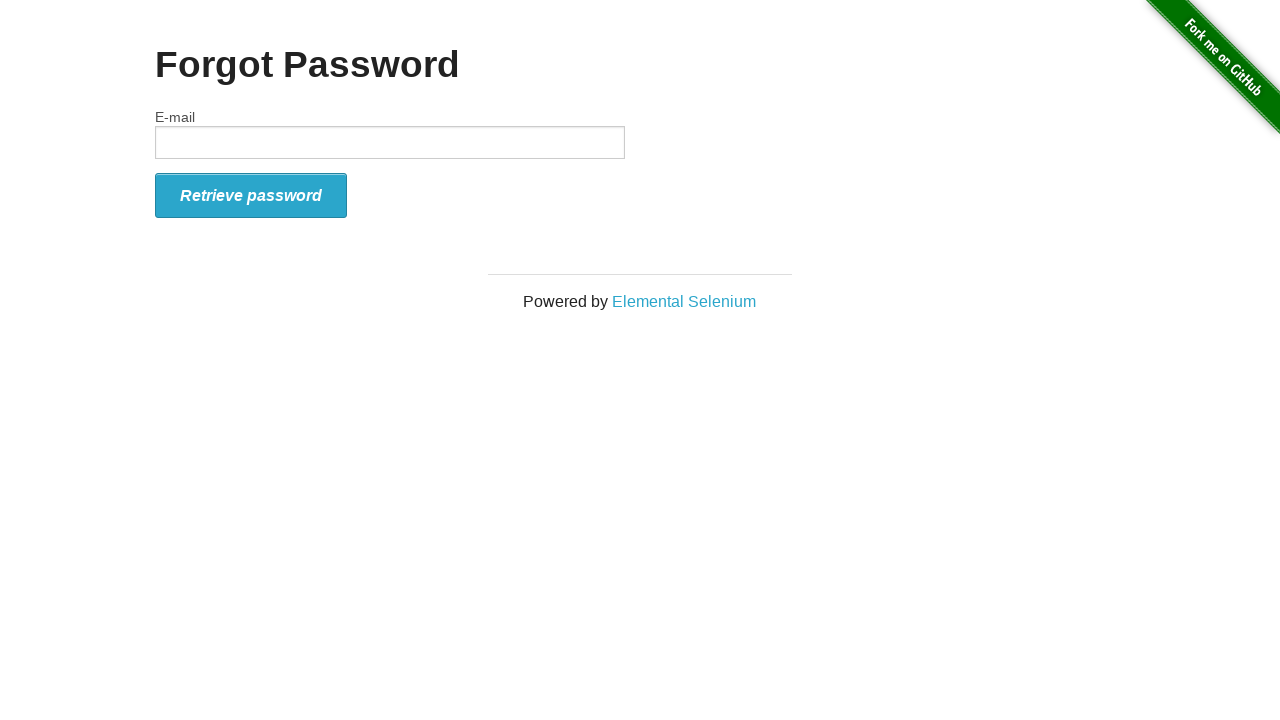

Filled email field with 'testuser@example.com' on #email
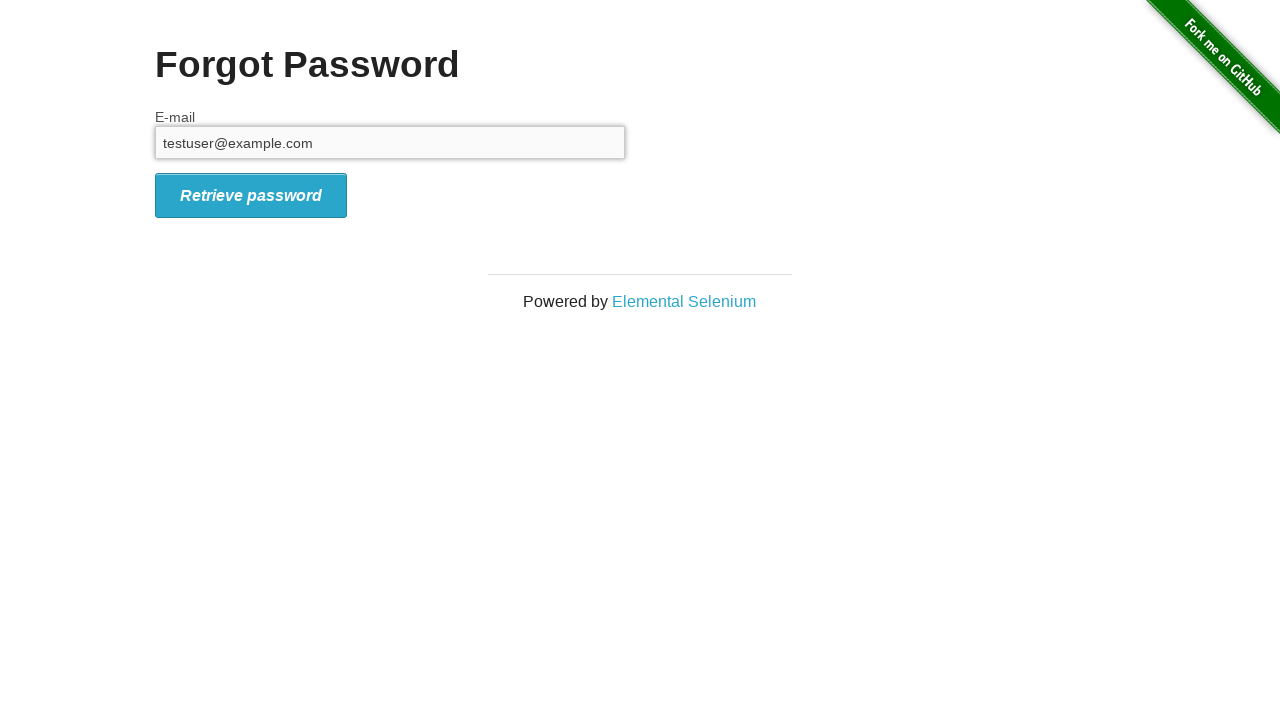

Clicked submit button to submit forgot password form at (251, 195) on #form_submit
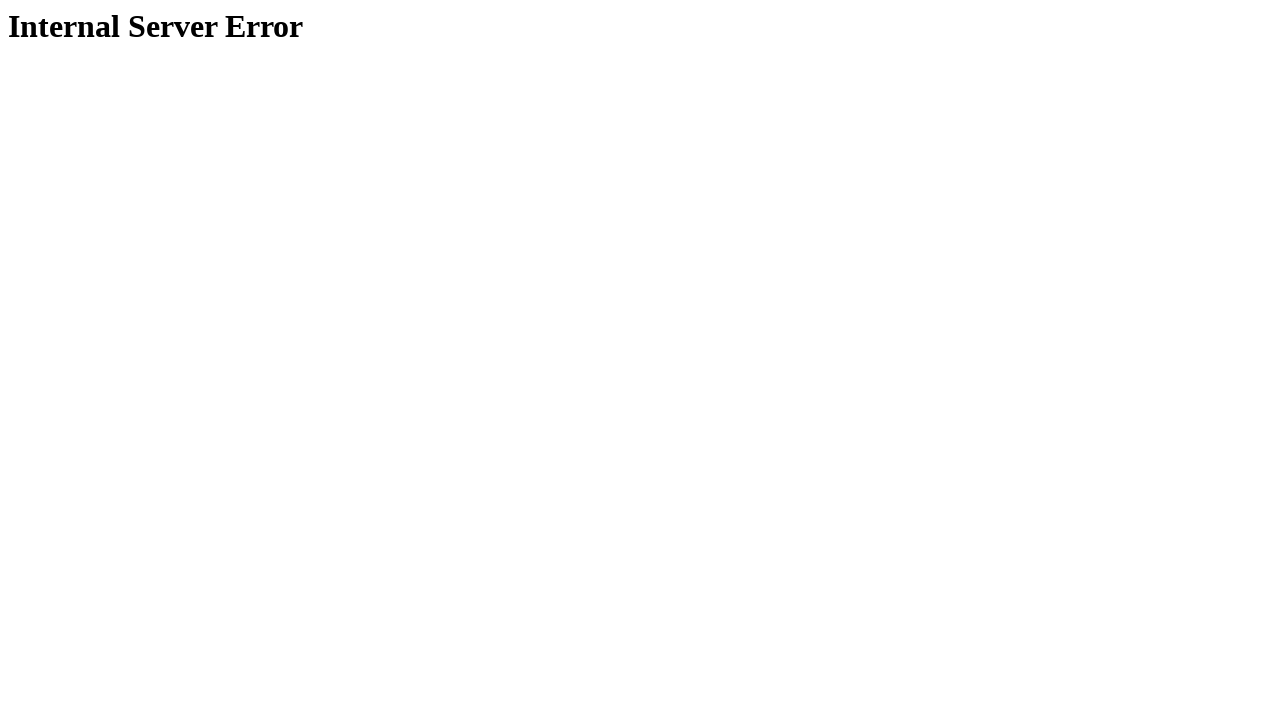

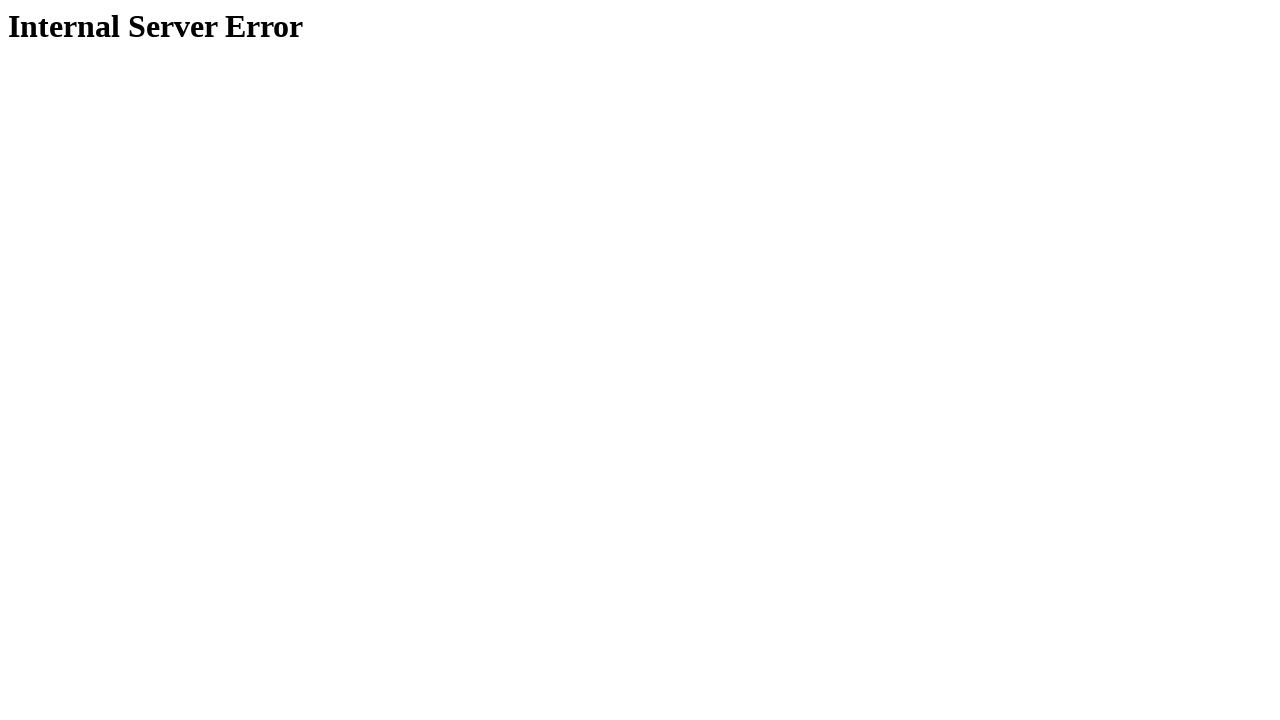